Tests that Hacker News "newest" page displays articles sorted by date in descending order (newest first) by navigating through 4 pages of results and collecting timestamps to verify the sort order.

Starting URL: https://news.ycombinator.com/newest

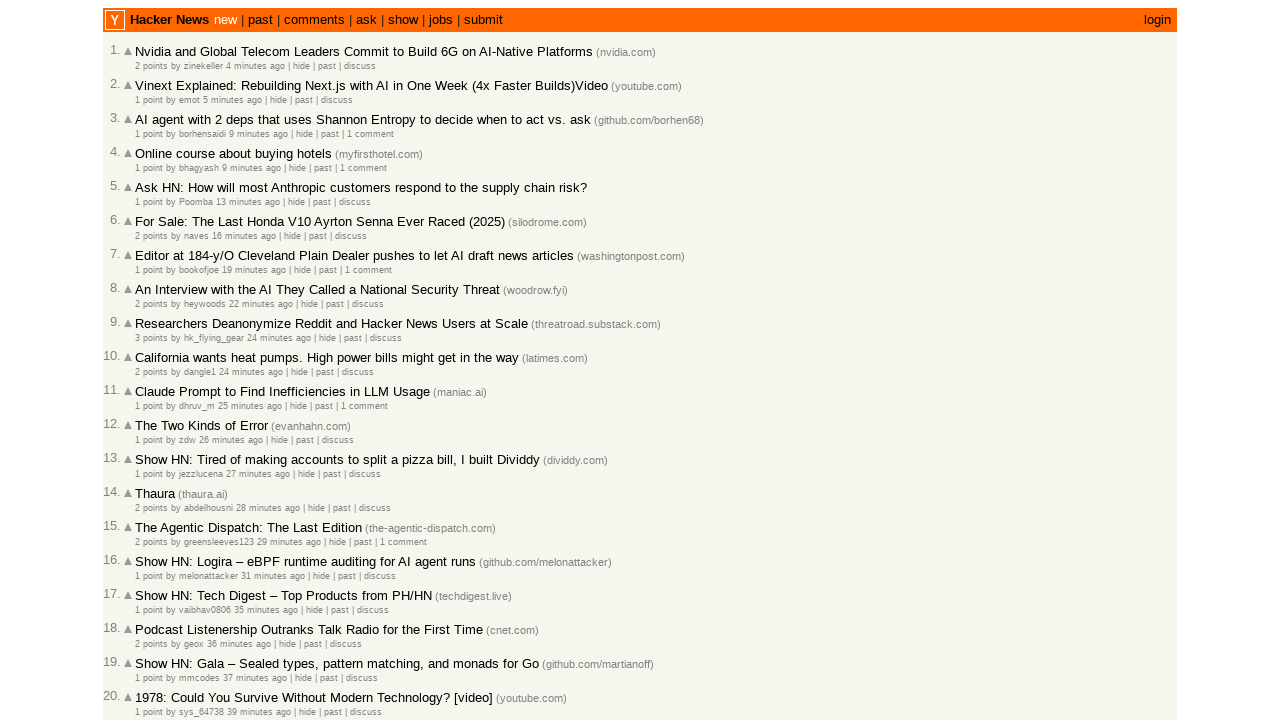

Verified we are on the Hacker News newest page
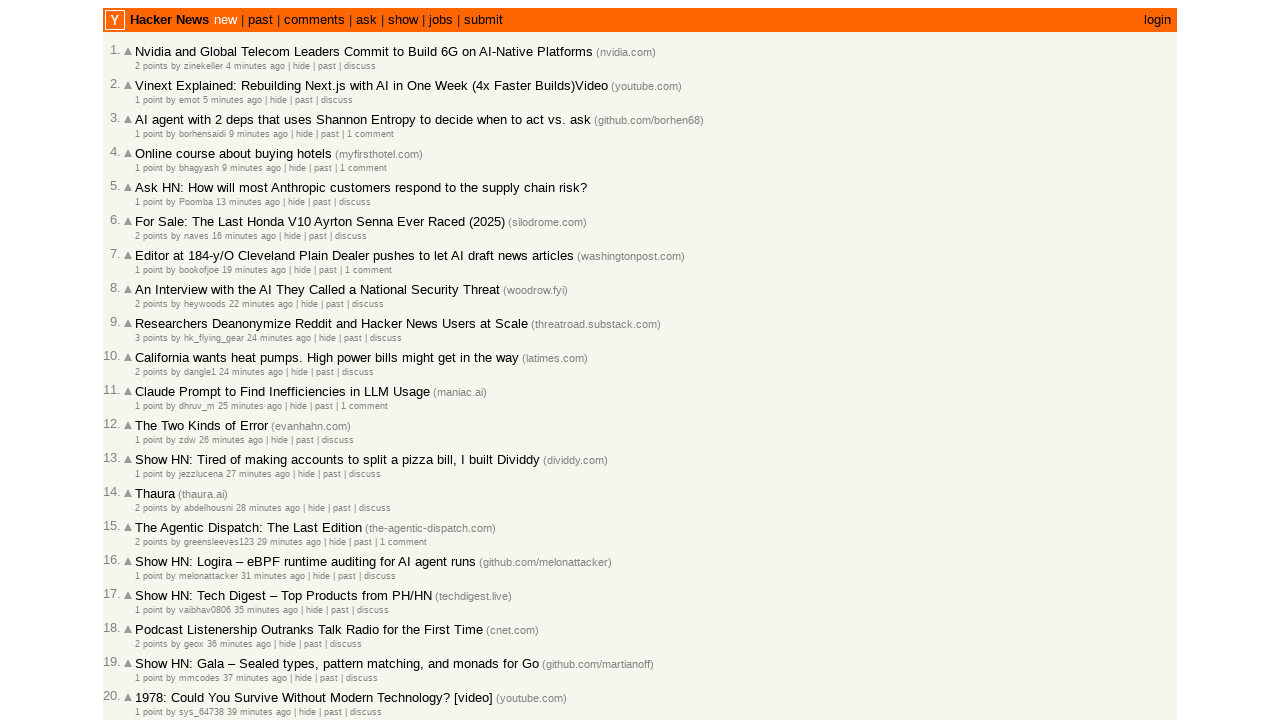

Verified that 'new' section is active
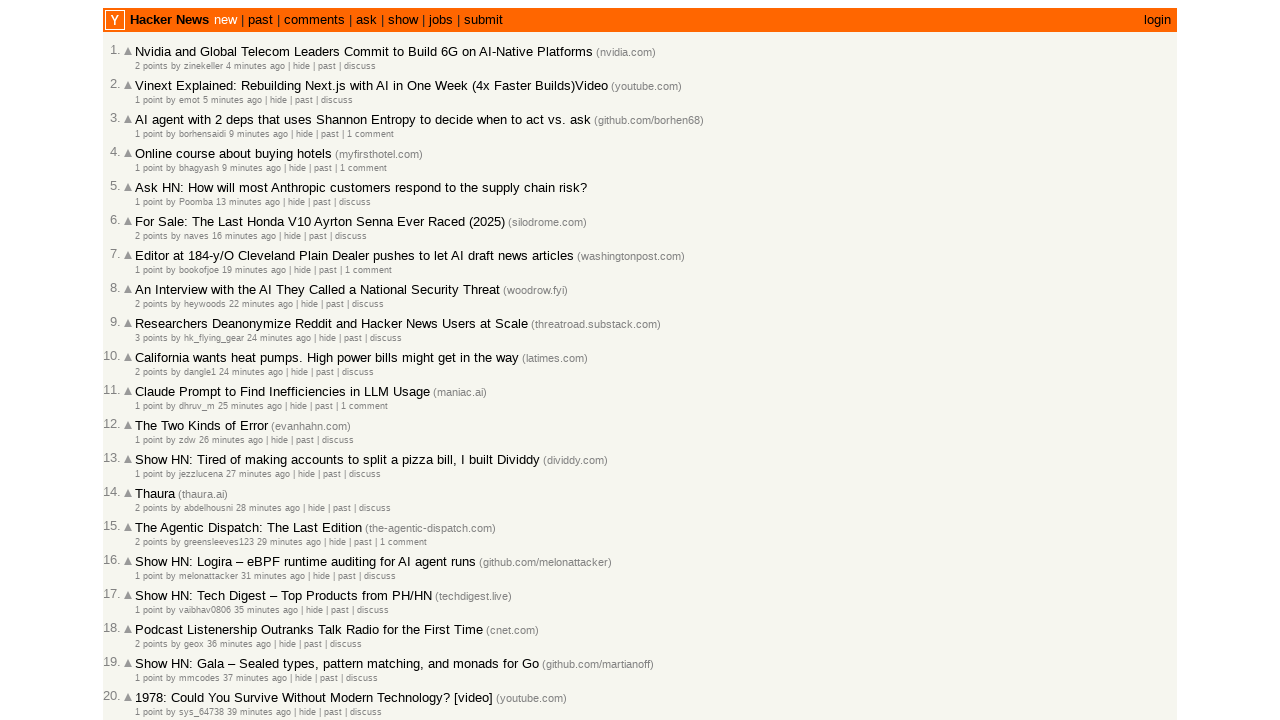

Articles loaded on first page (results 1-30)
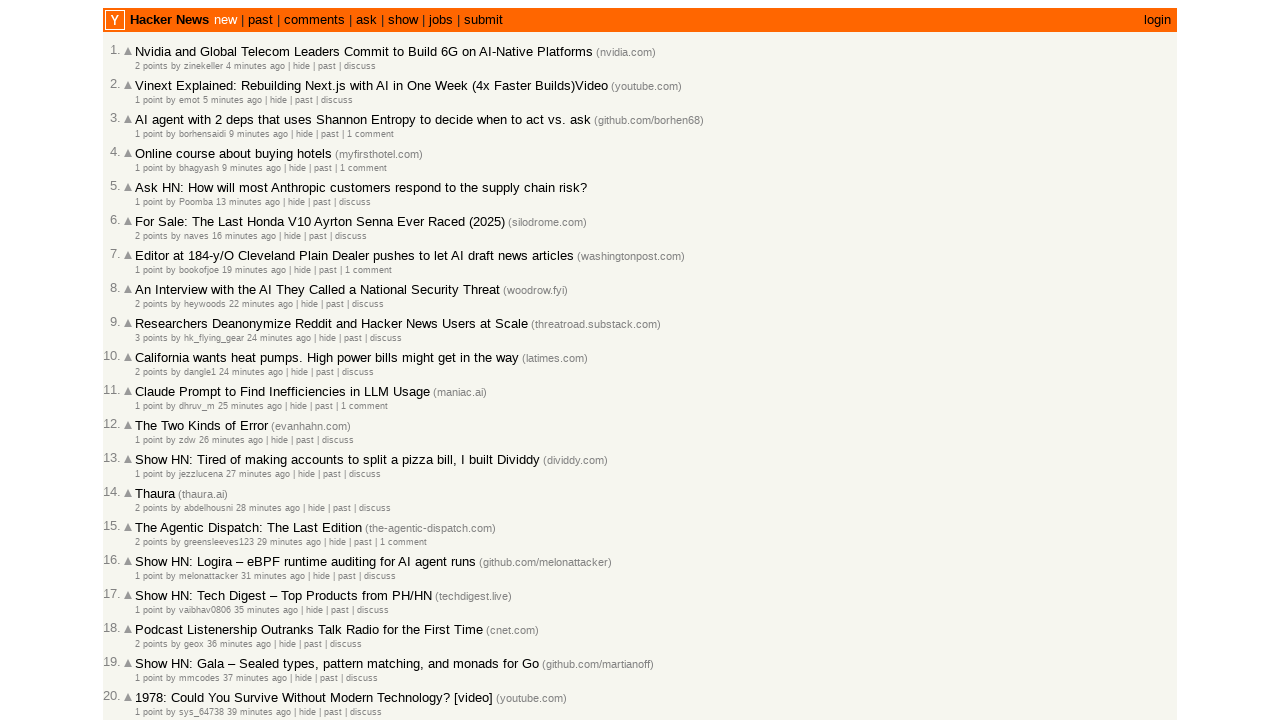

Clicked 'More' link to navigate to second page at (149, 616) on internal:role=link[name="More"i] >> nth=-1
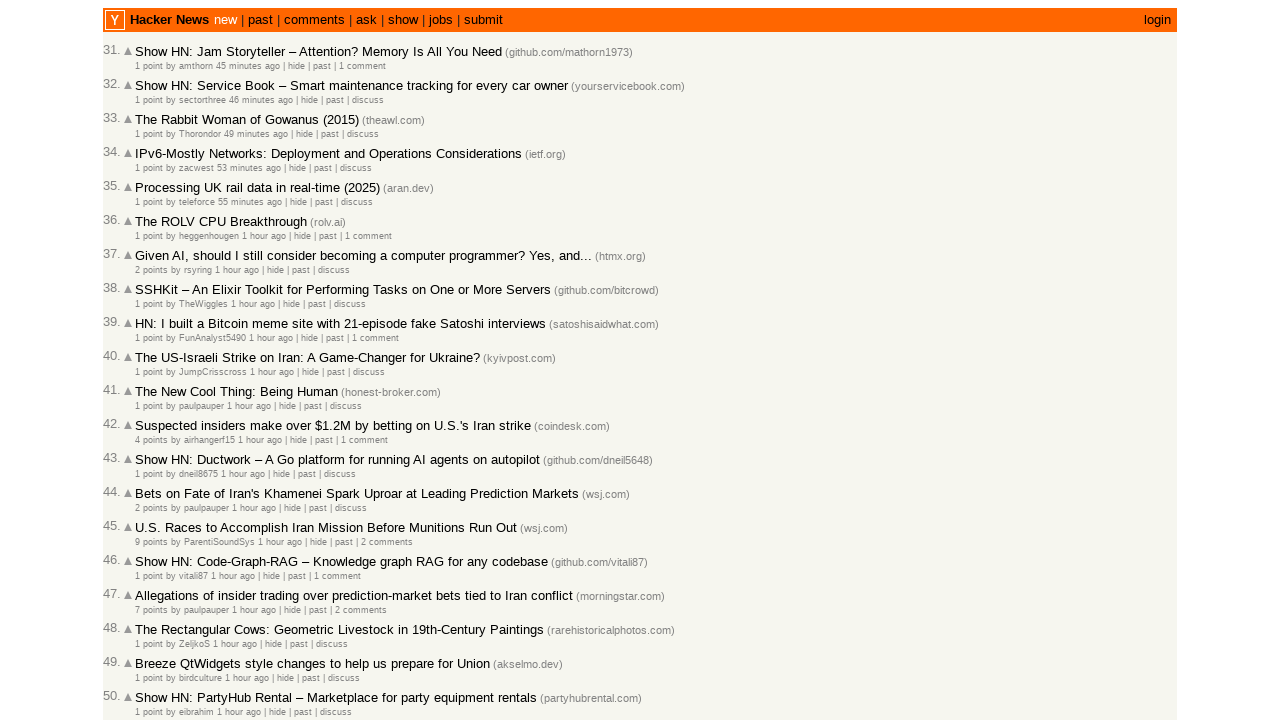

Verified URL changed to second page (results 31-60)
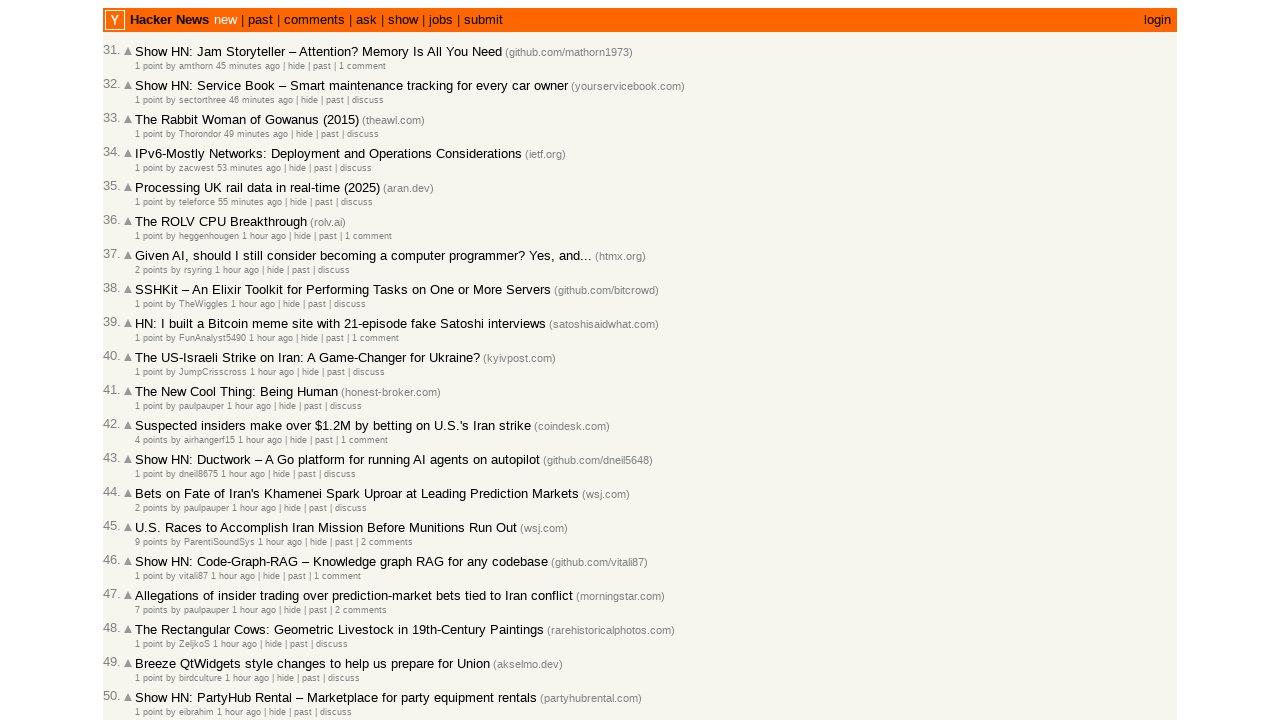

Articles loaded on second page
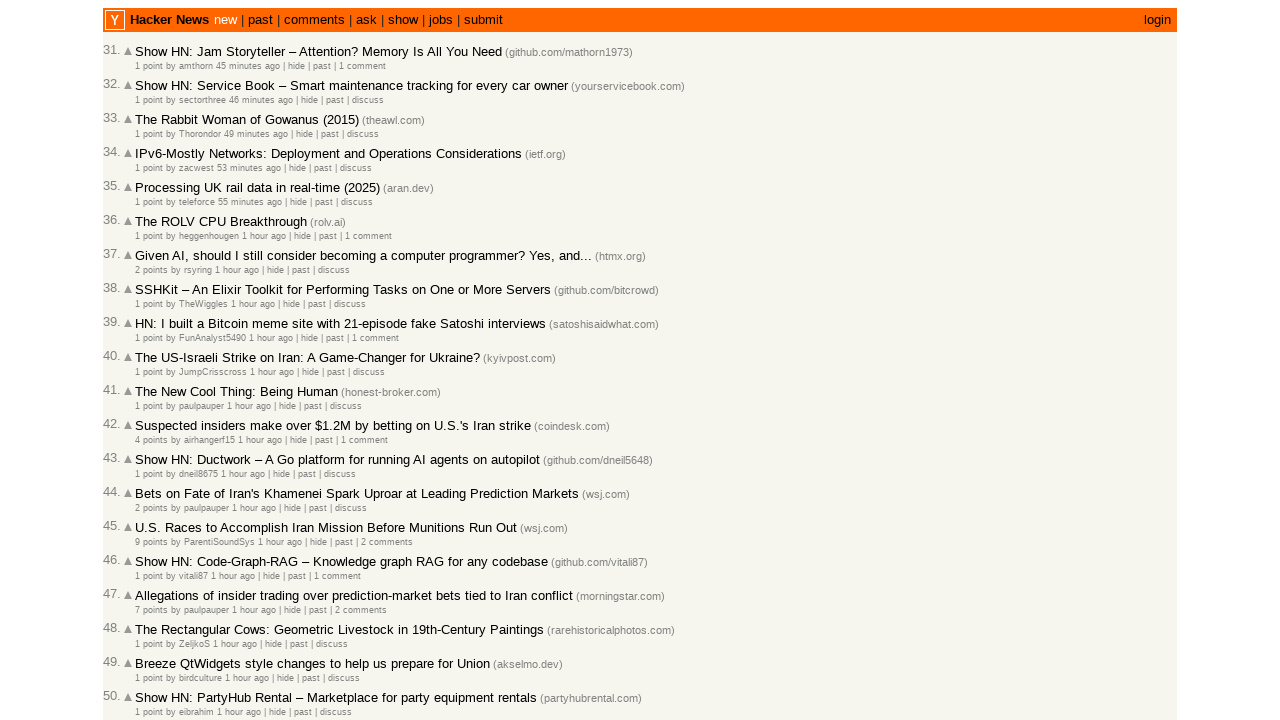

Clicked 'More' link to navigate to third page at (149, 616) on internal:role=link[name="More"i] >> nth=-1
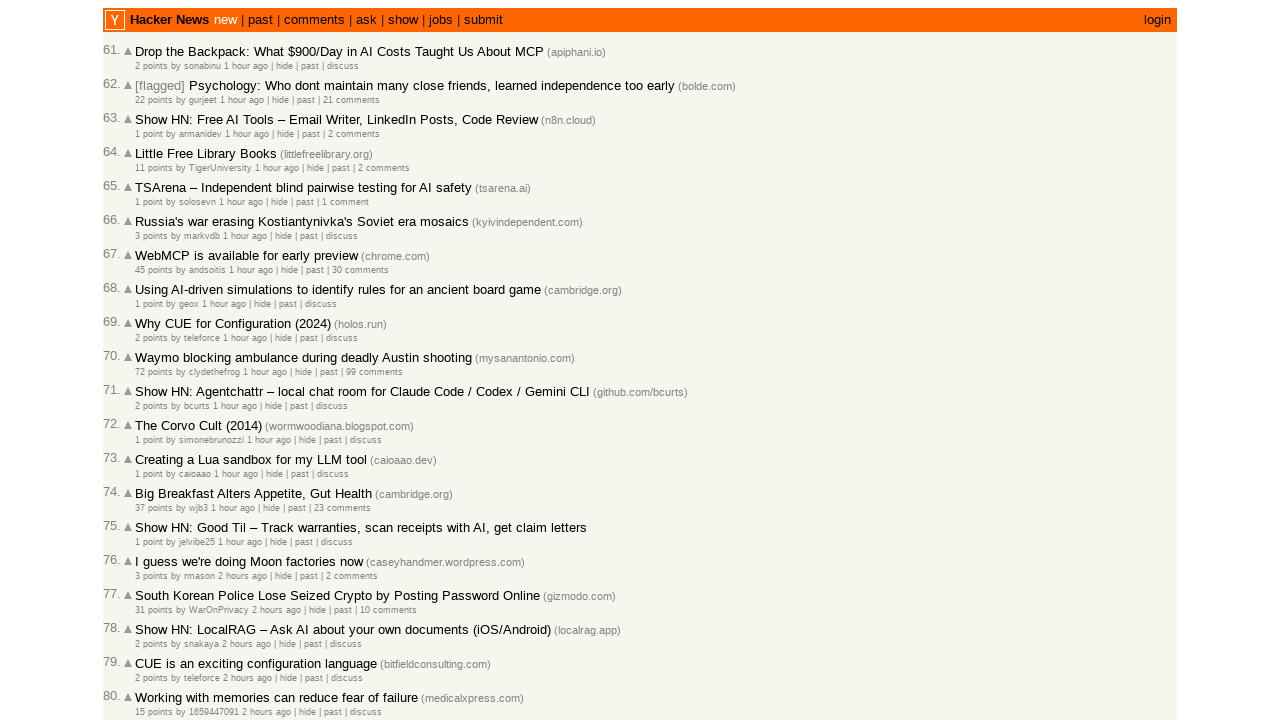

Verified URL changed to third page (results 61-90)
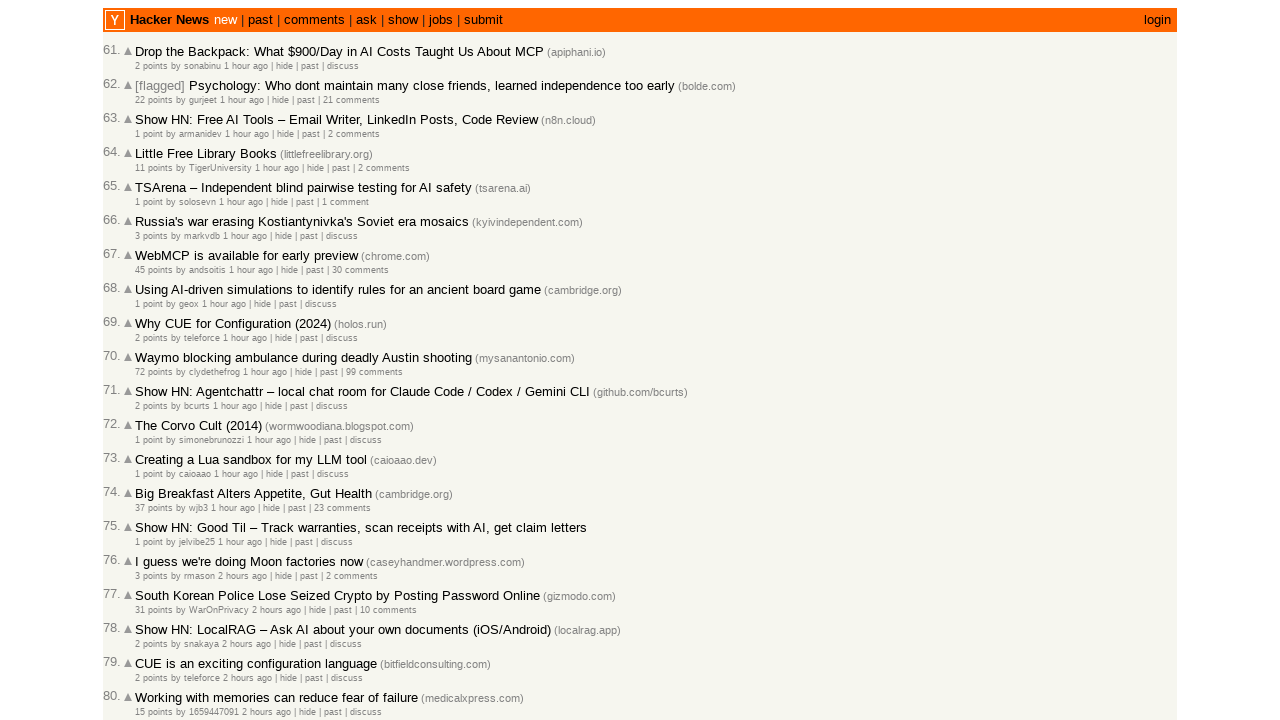

Articles loaded on third page
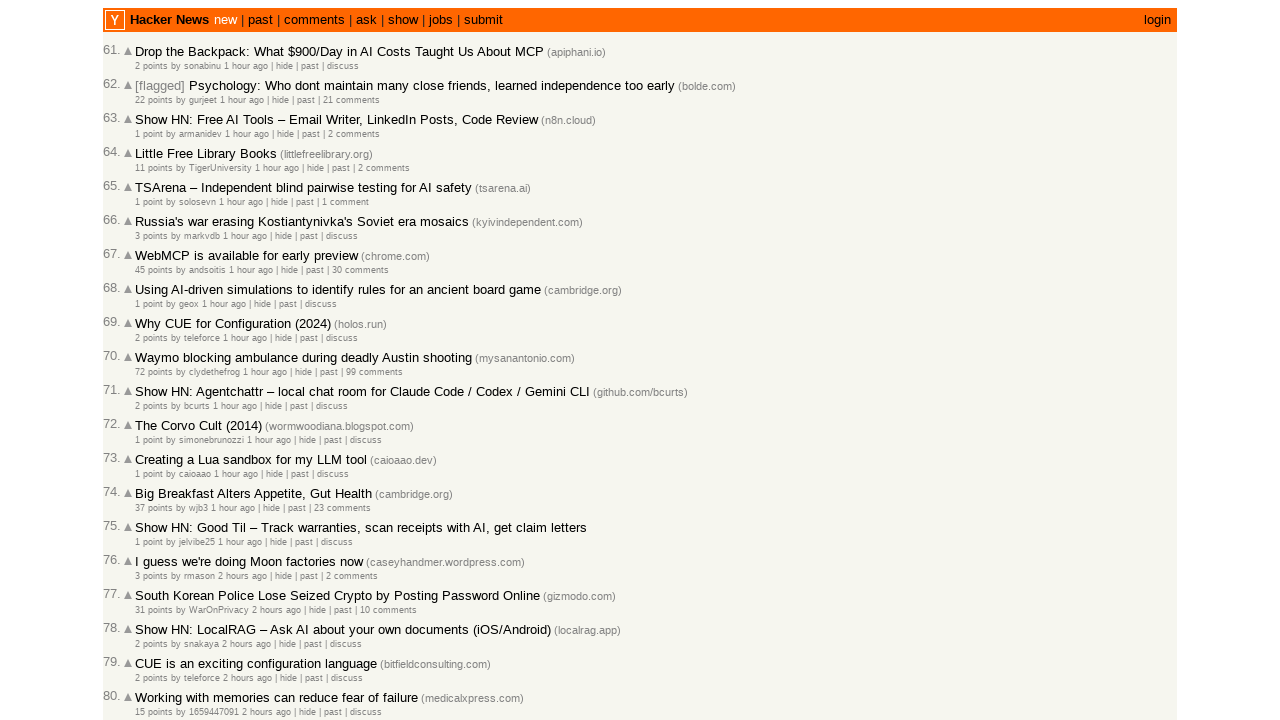

Clicked 'More' link to navigate to fourth page at (149, 616) on internal:role=link[name="More"i] >> nth=-1
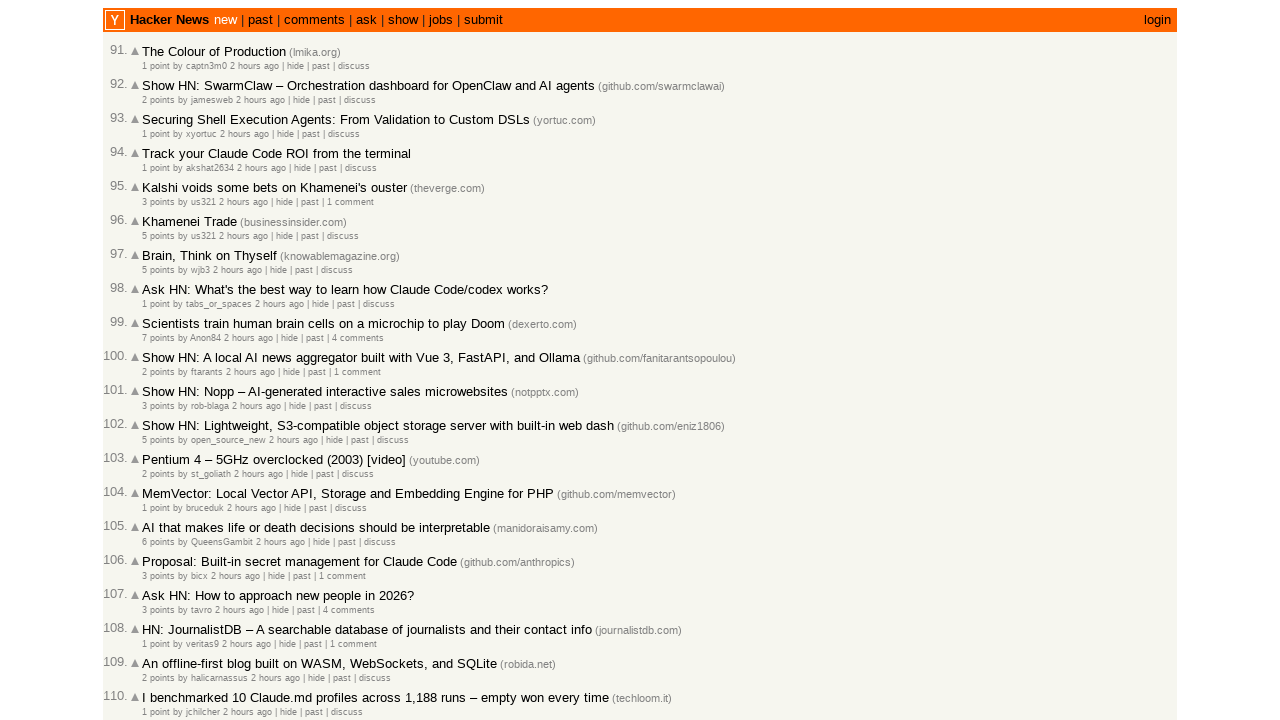

Verified URL changed to fourth page (results 91-120)
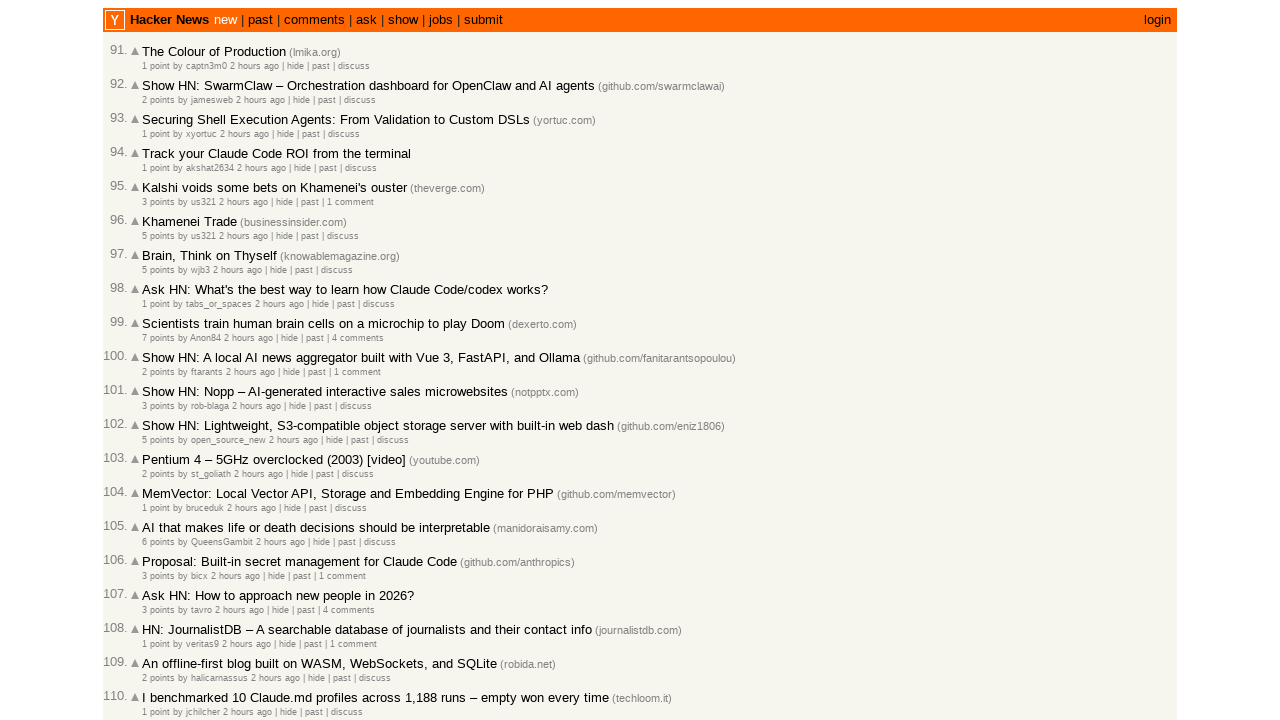

Articles loaded on fourth page
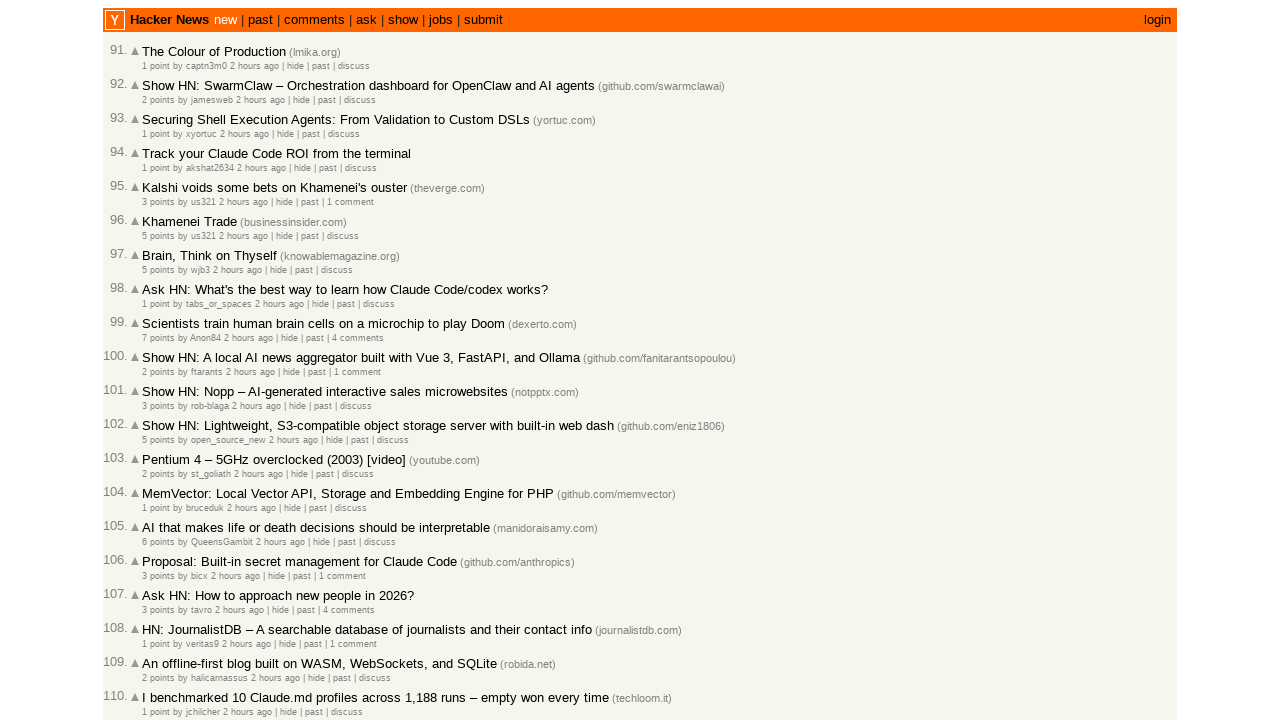

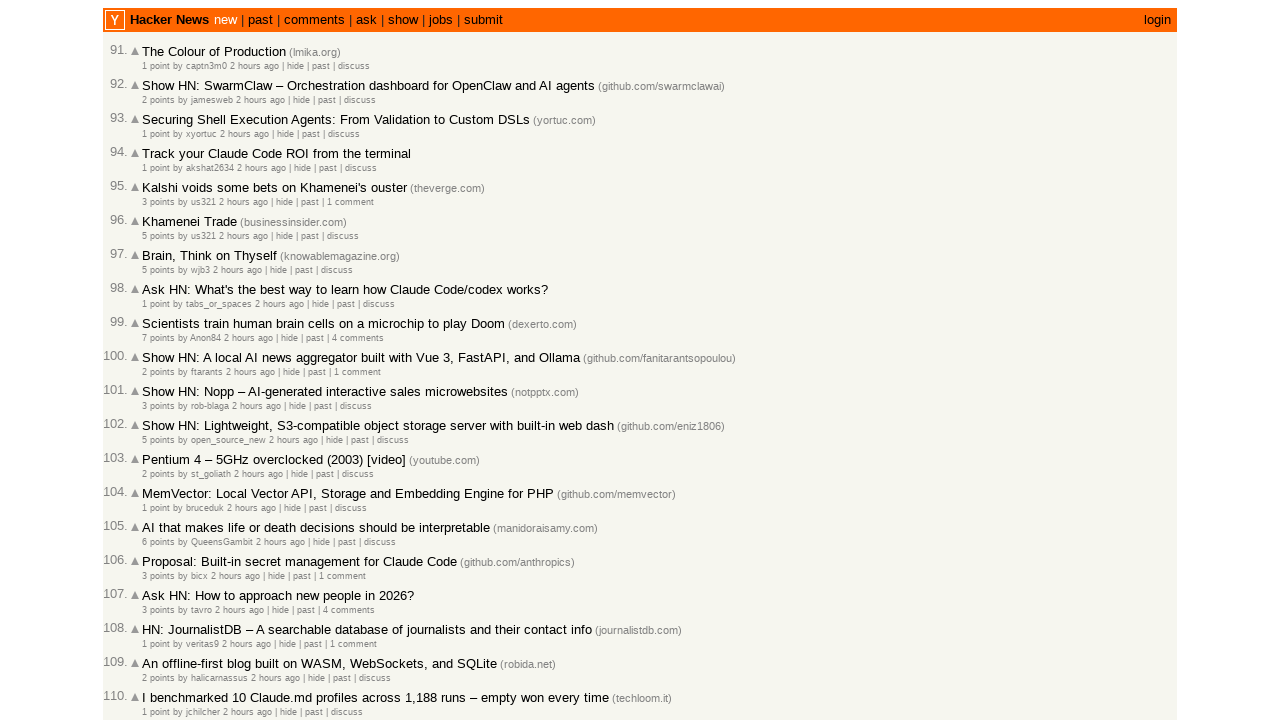